Demonstrates drag and drop by offset to a specific position

Starting URL: https://crossbrowsertesting.github.io/drag-and-drop

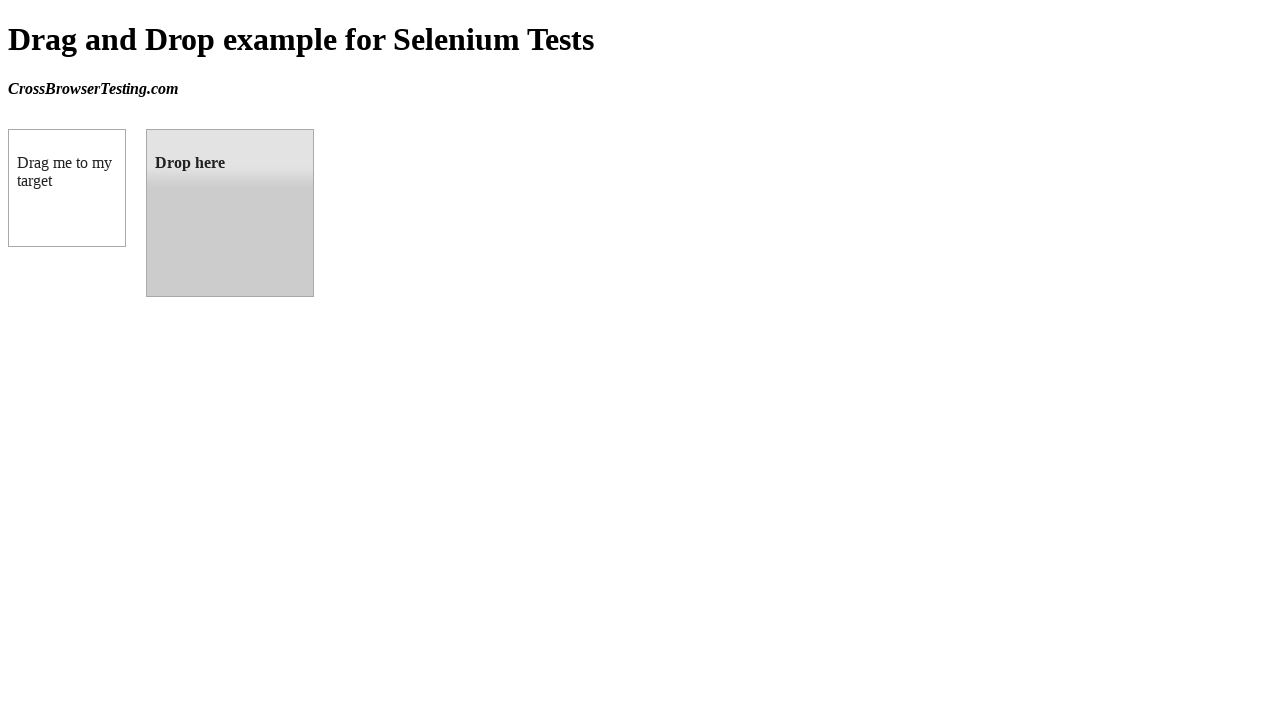

Retrieved bounding box of target droppable element
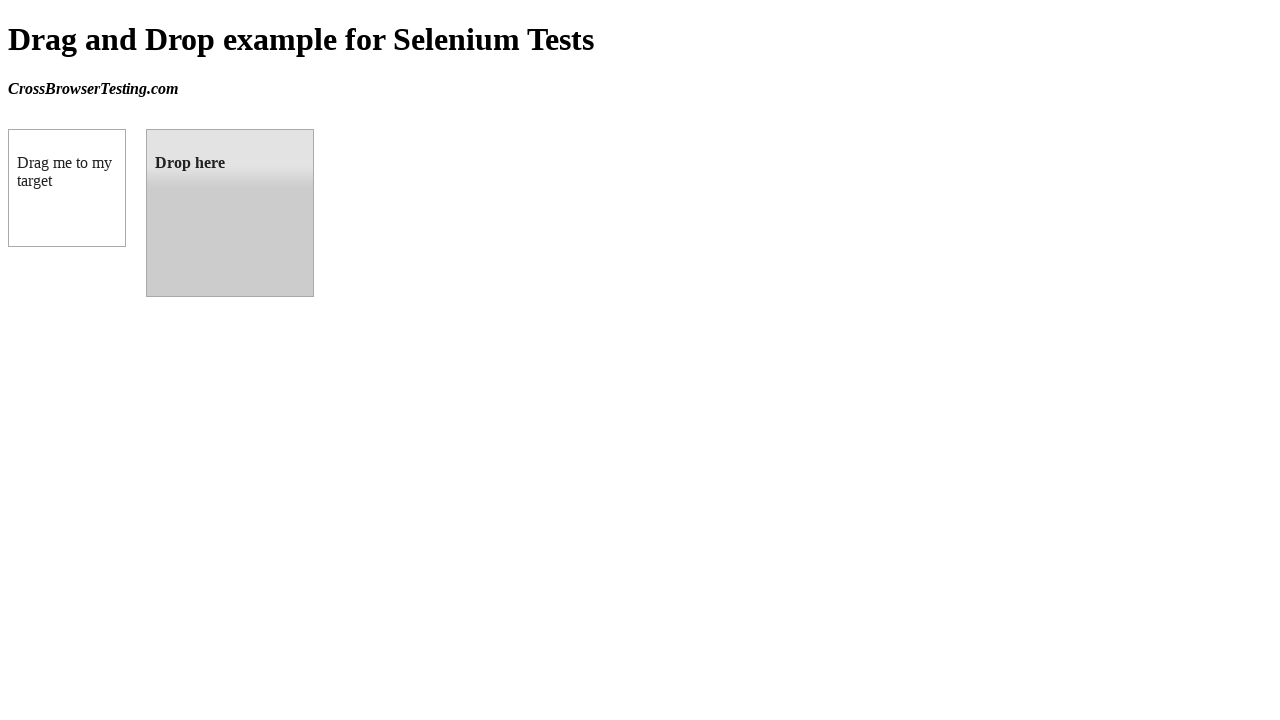

Retrieved bounding box of source draggable element
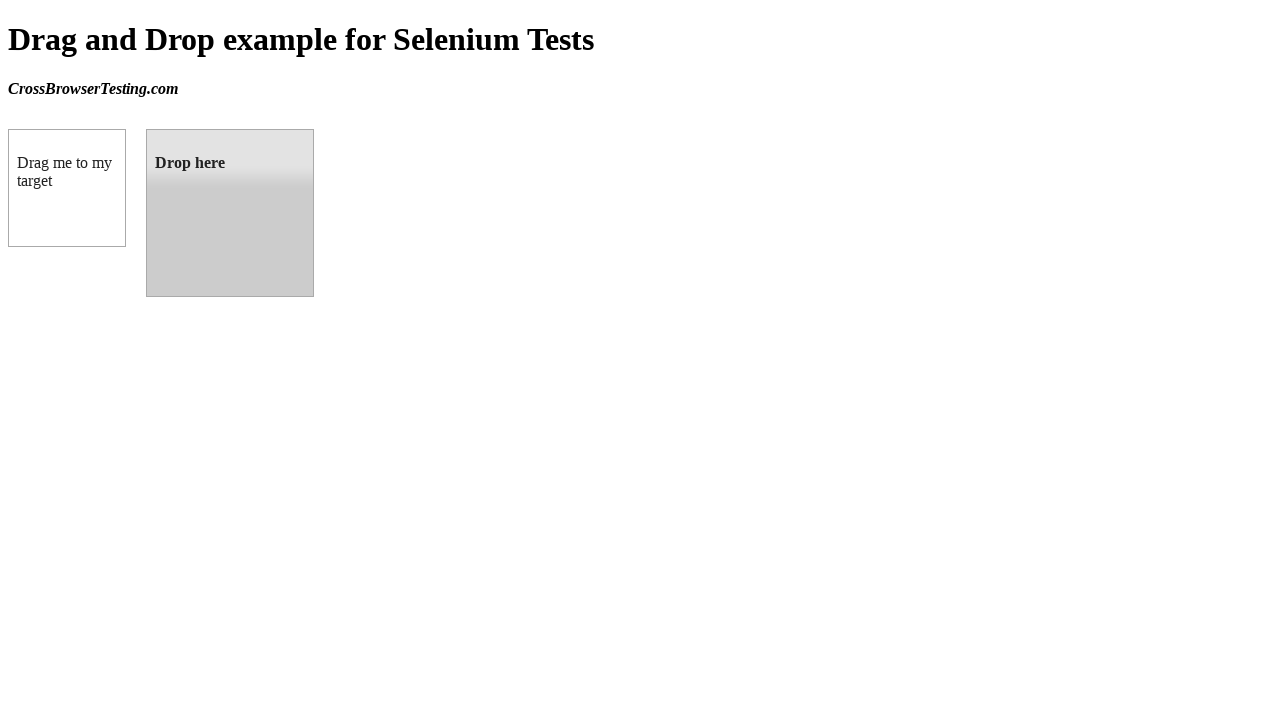

Calculated drag offset coordinates to target position
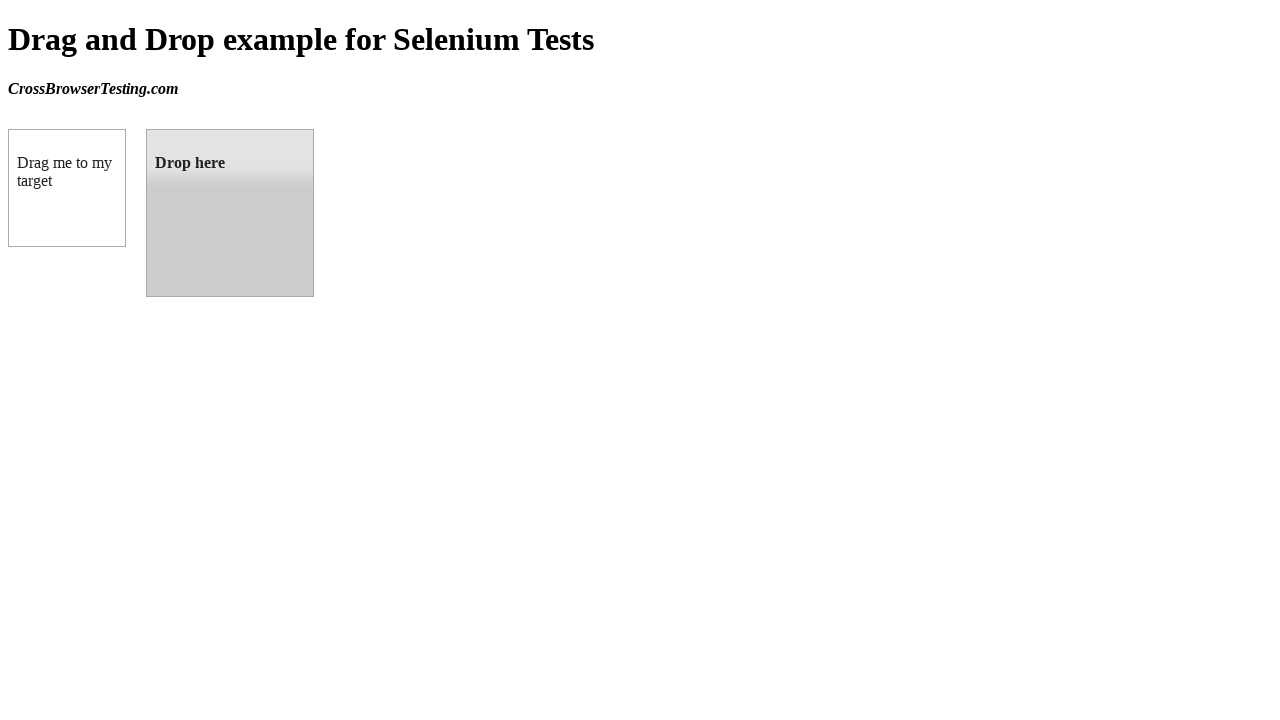

Hovered over draggable element at (67, 188) on #draggable
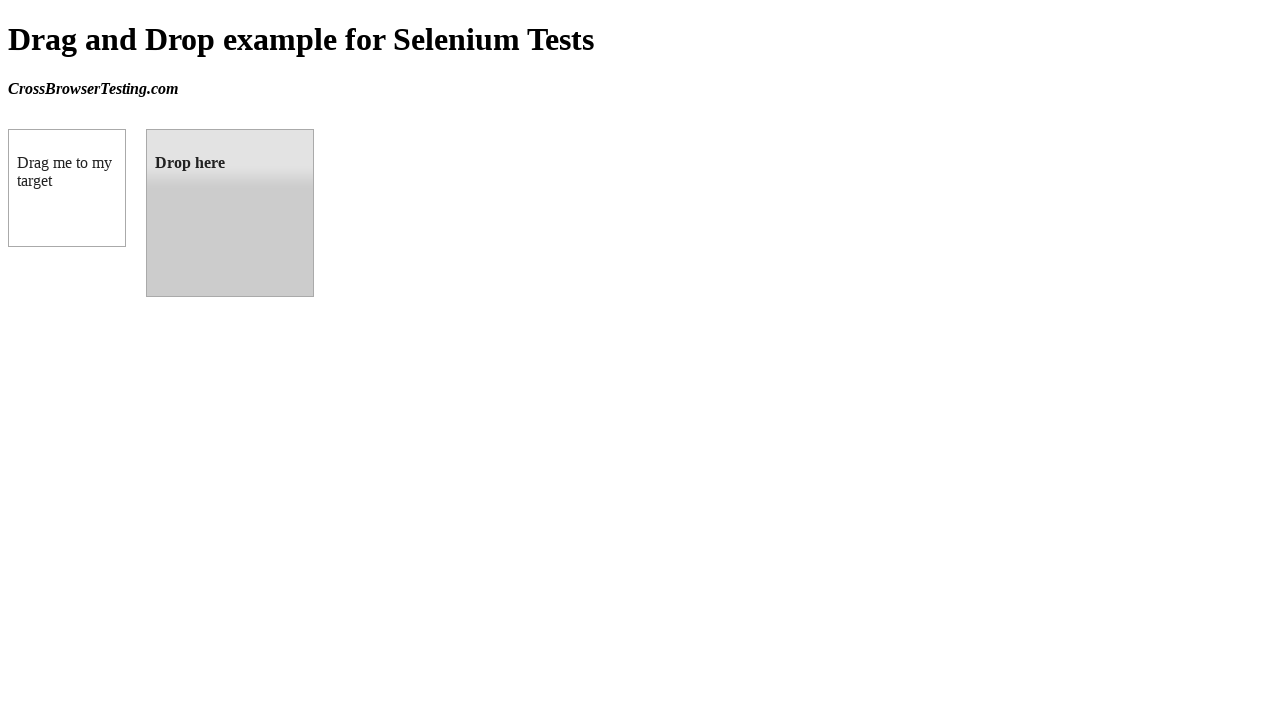

Pressed mouse button down on draggable element at (67, 188)
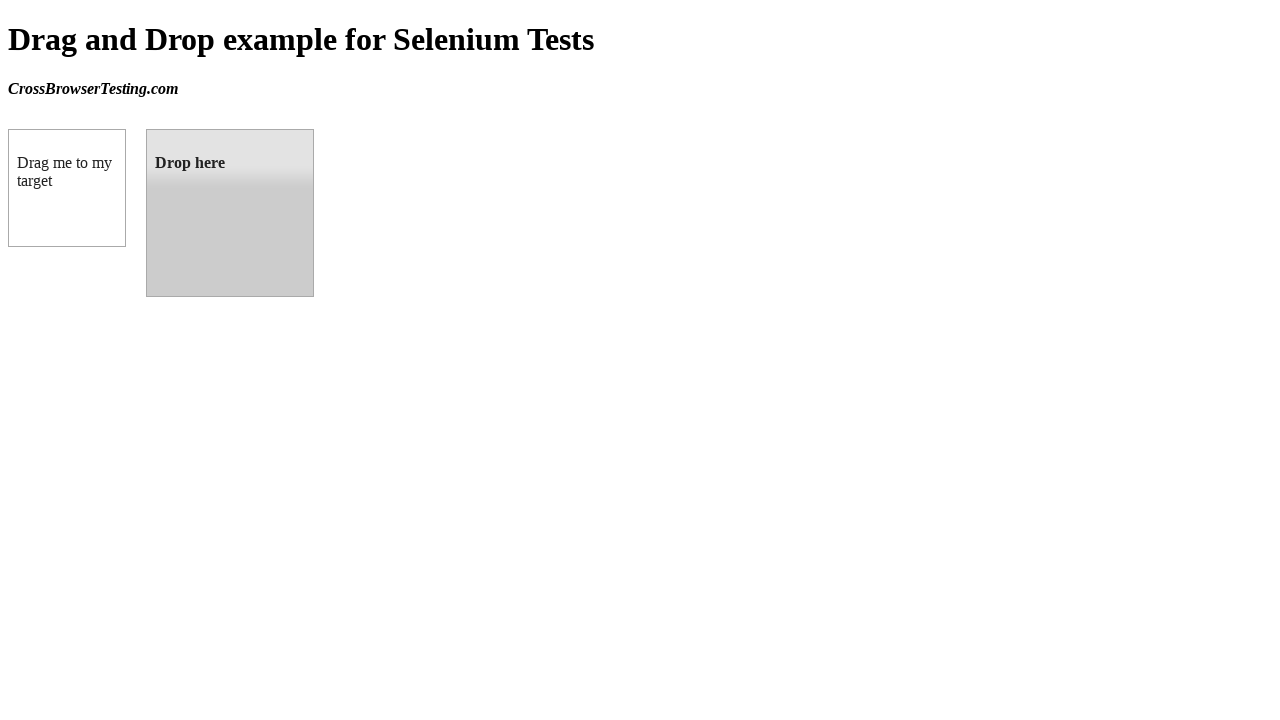

Moved mouse to target drop position using calculated offset at (146, 129)
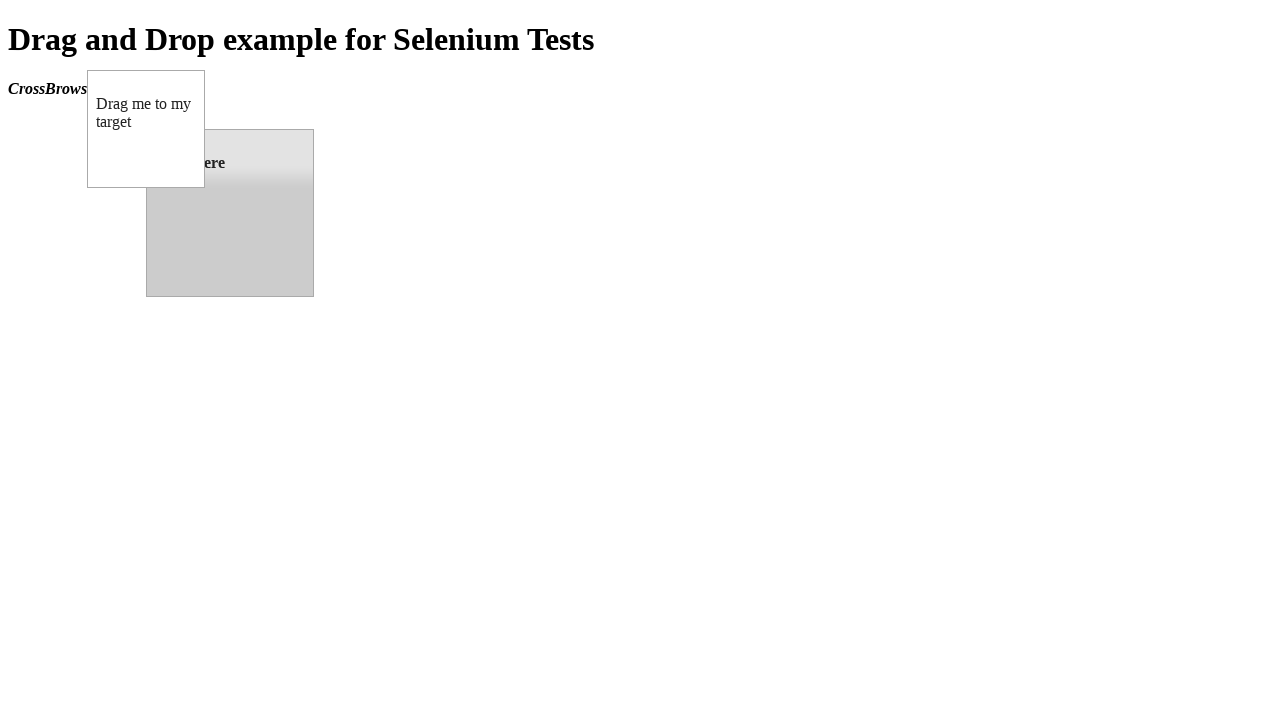

Released mouse button to complete drag and drop at (146, 129)
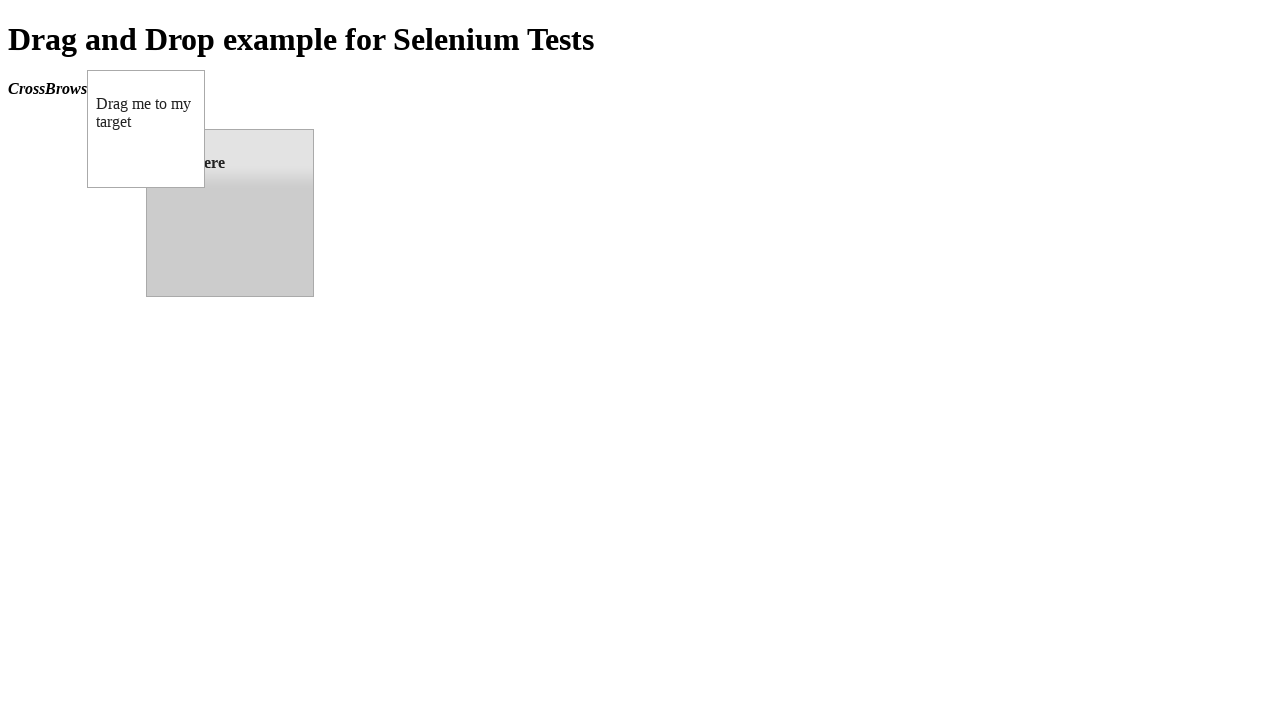

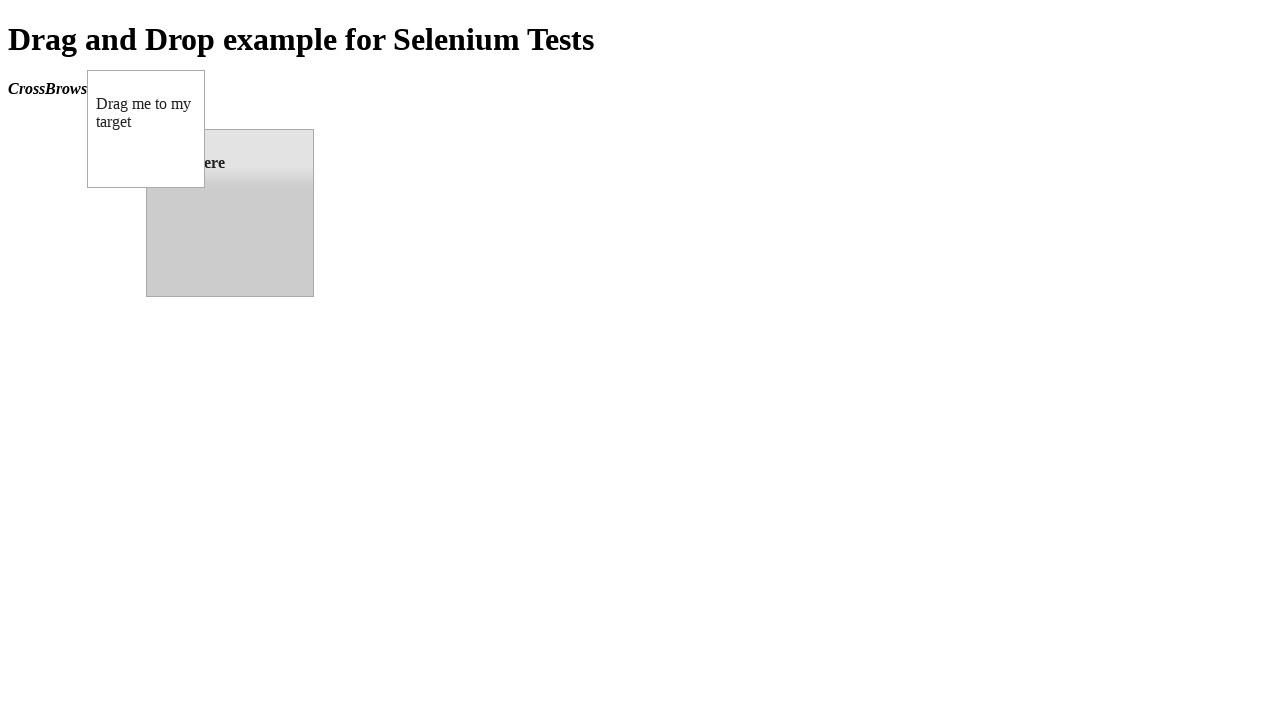